Navigates to multiple websites sequentially and verifies that each page loads successfully by waiting for the title to be present

Starting URL: https://www.tiket.com

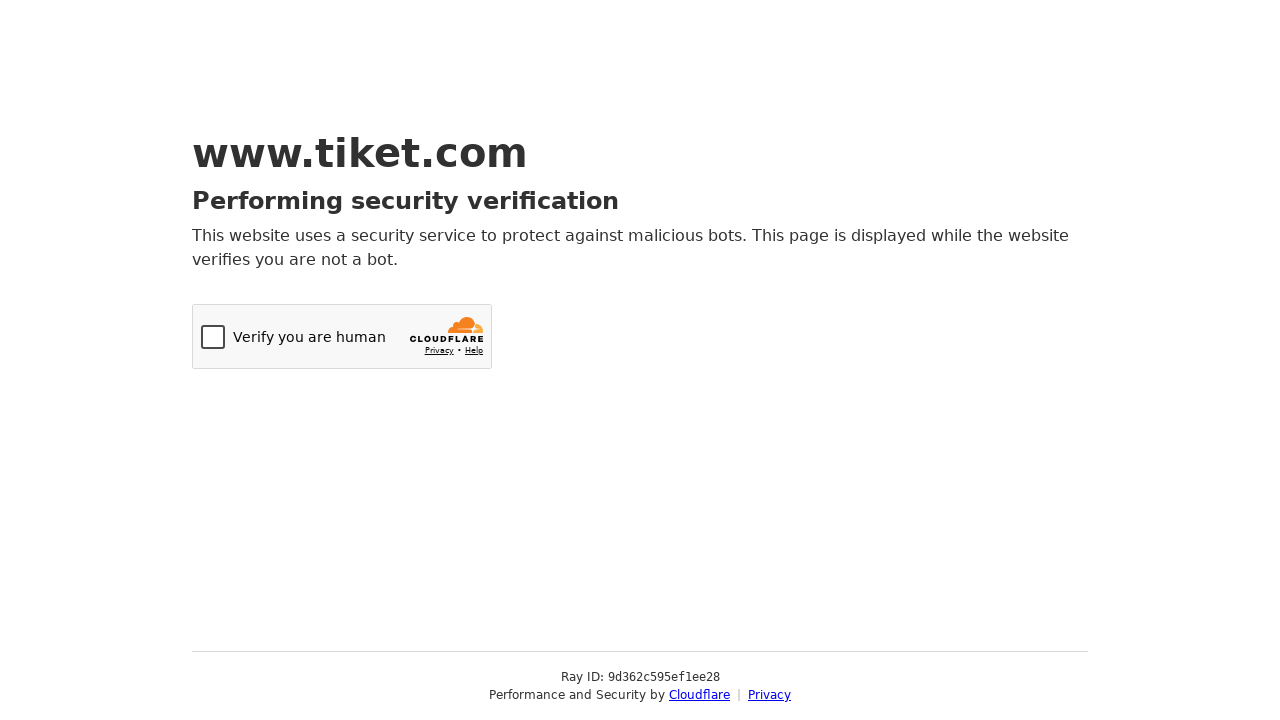

Waited for initial page title to load on tiket.com
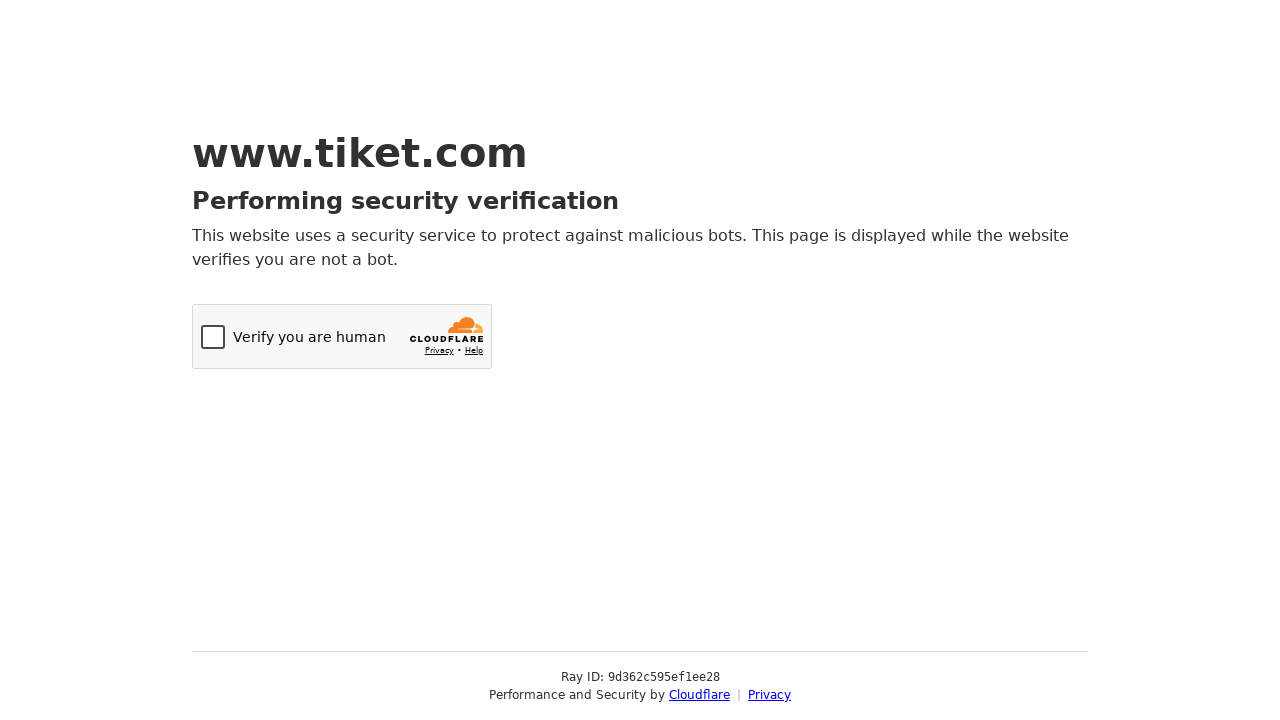

Navigated to https://www.tokopedia.com
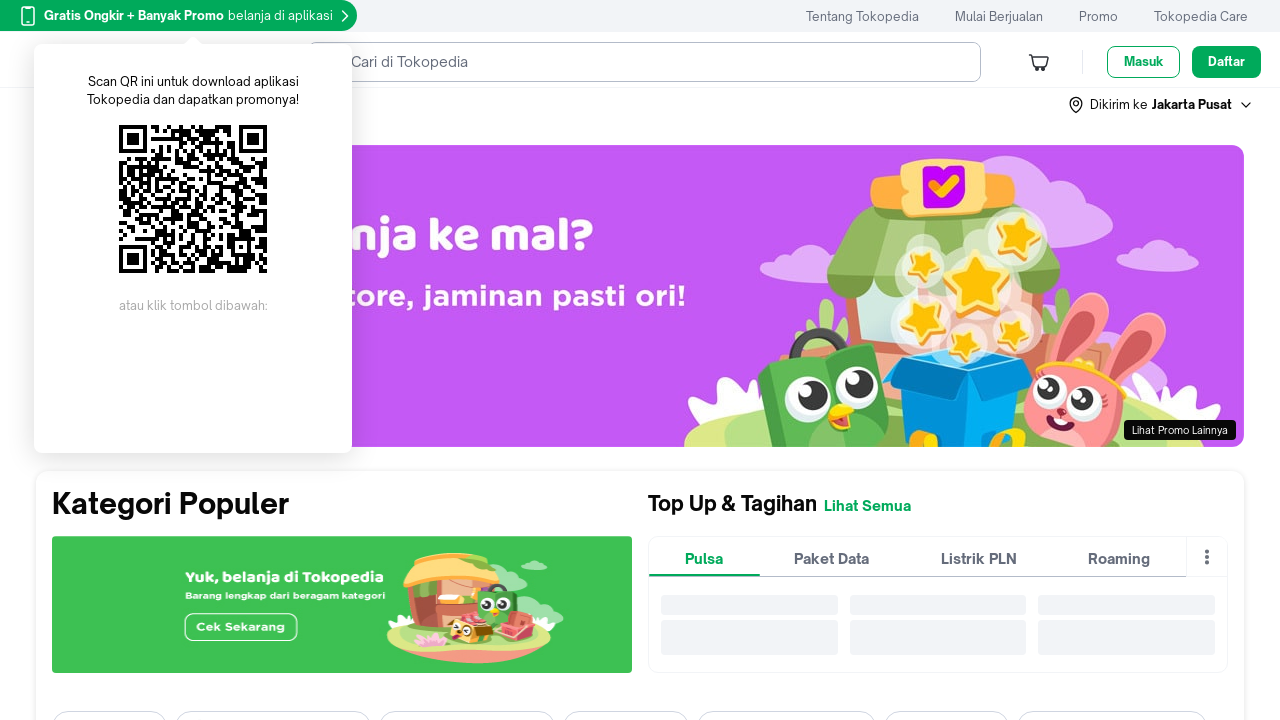

Page title loaded successfully for https://www.tokopedia.com
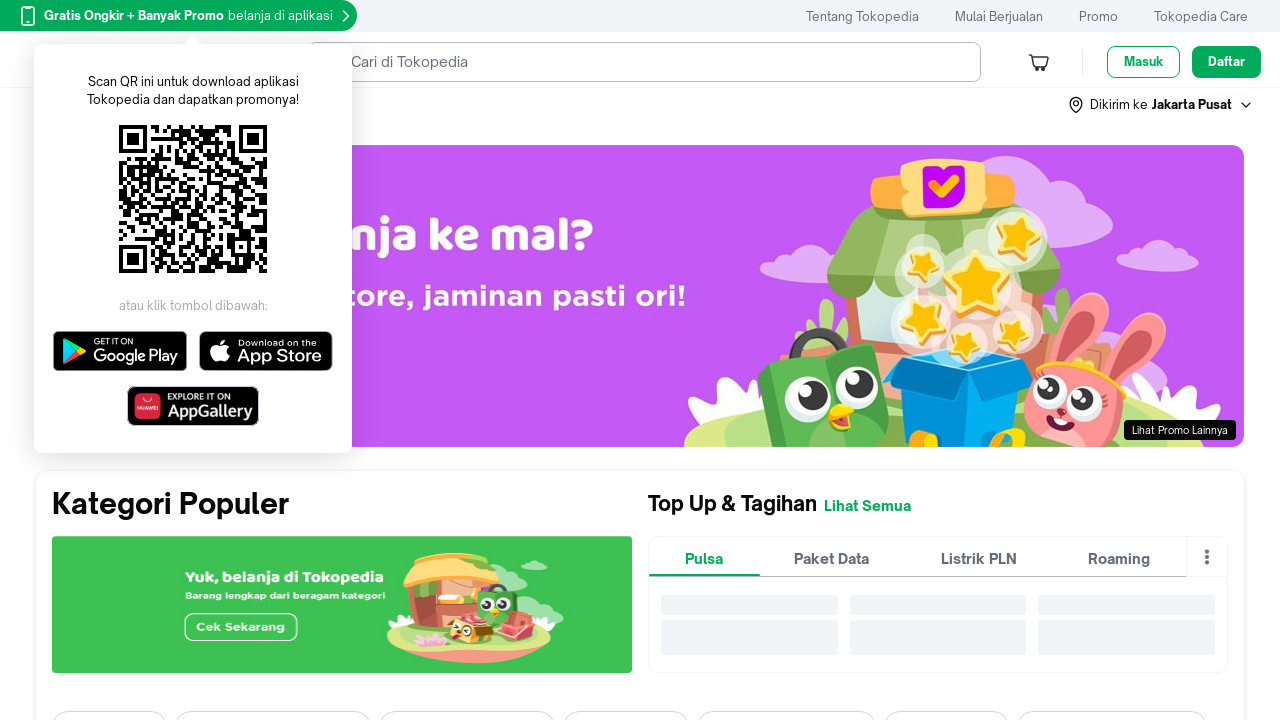

Navigated to https://www.orangsiber.com
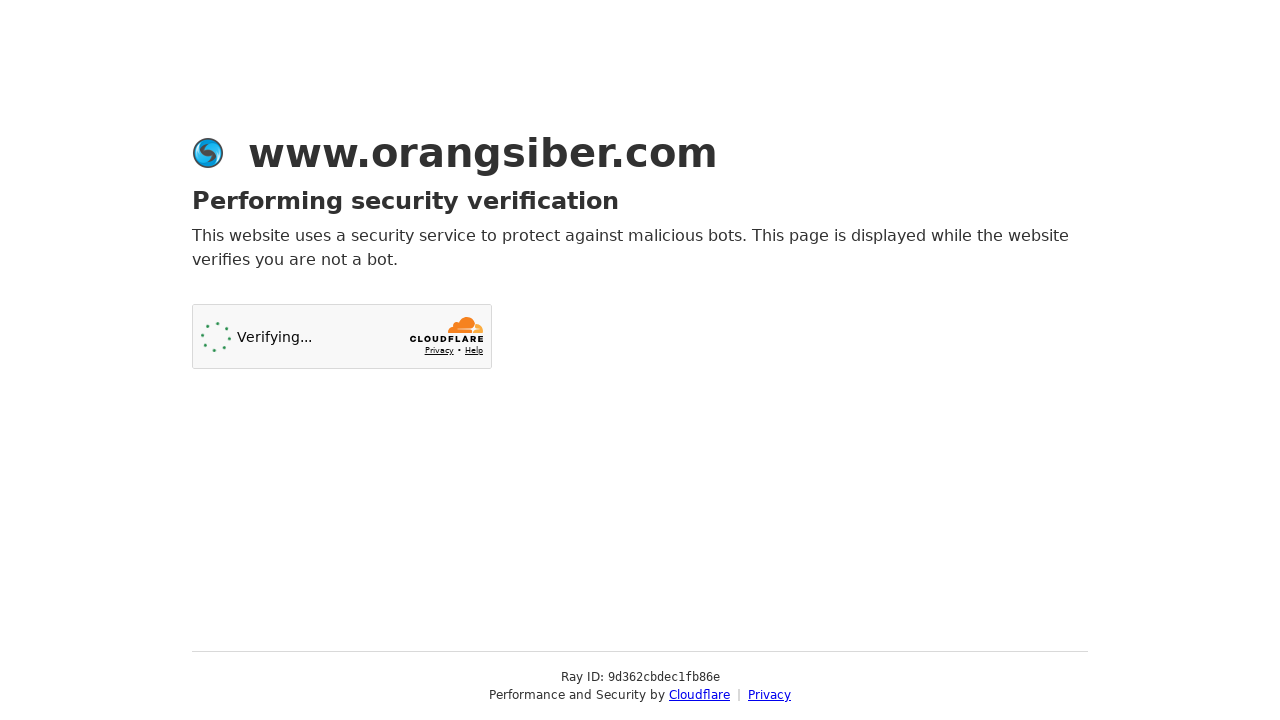

Page title loaded successfully for https://www.orangsiber.com
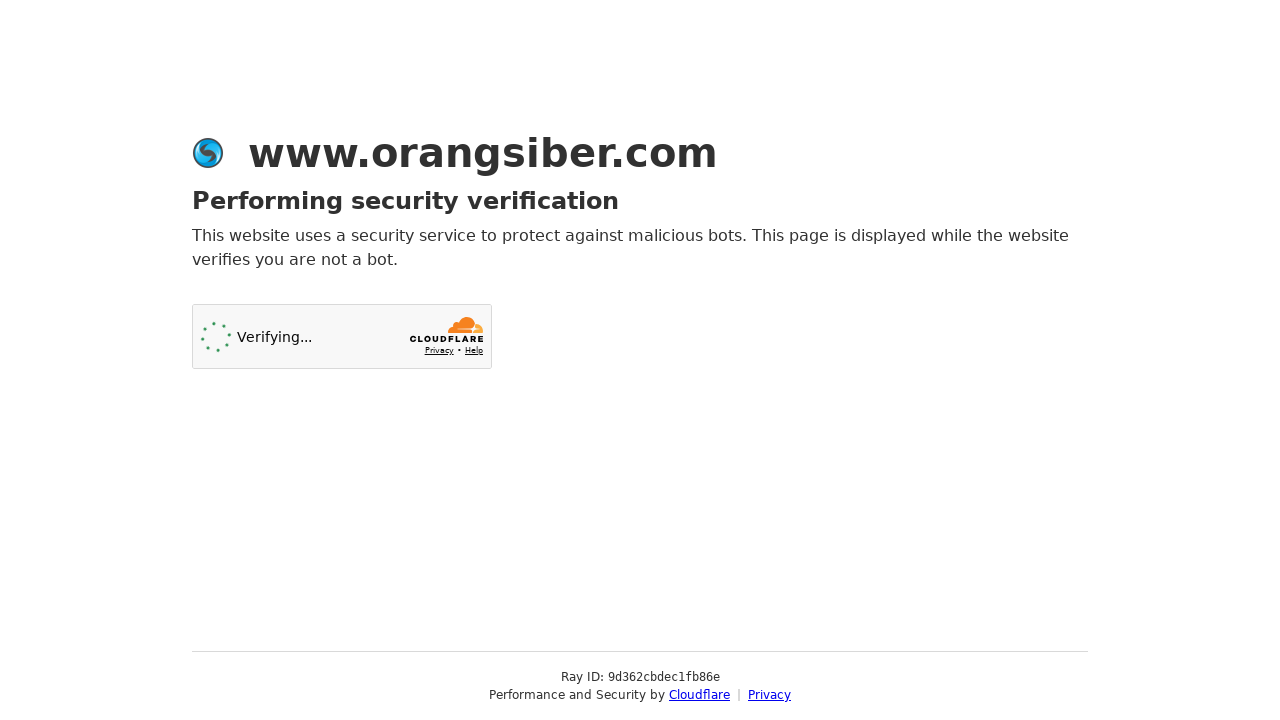

Navigated to https://demoqa.com
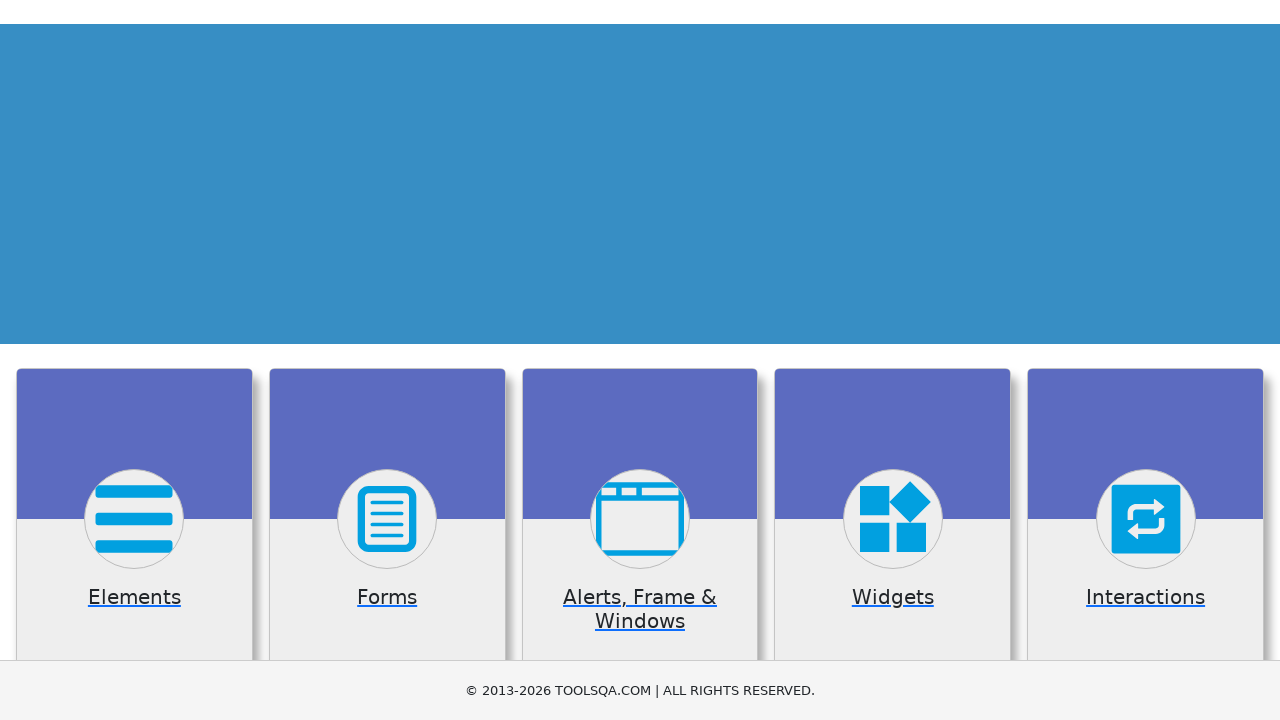

Page title loaded successfully for https://demoqa.com
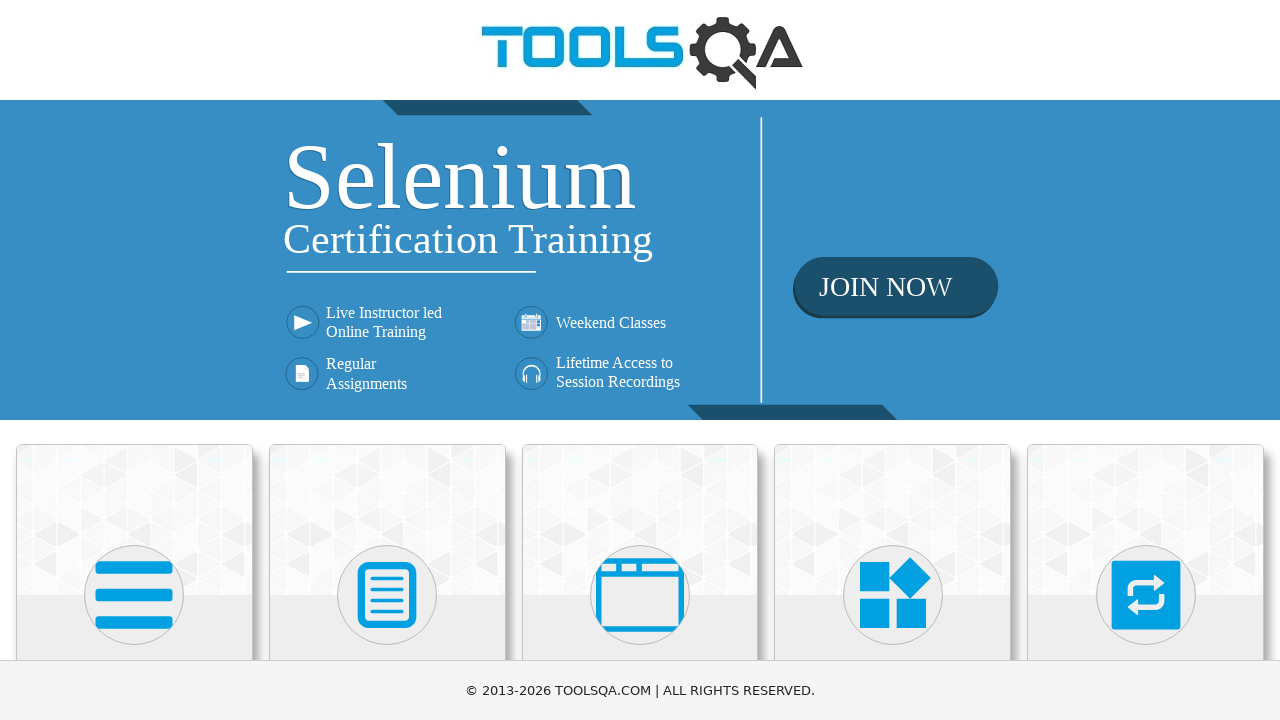

Navigated to https://automatetheboringstuff.com
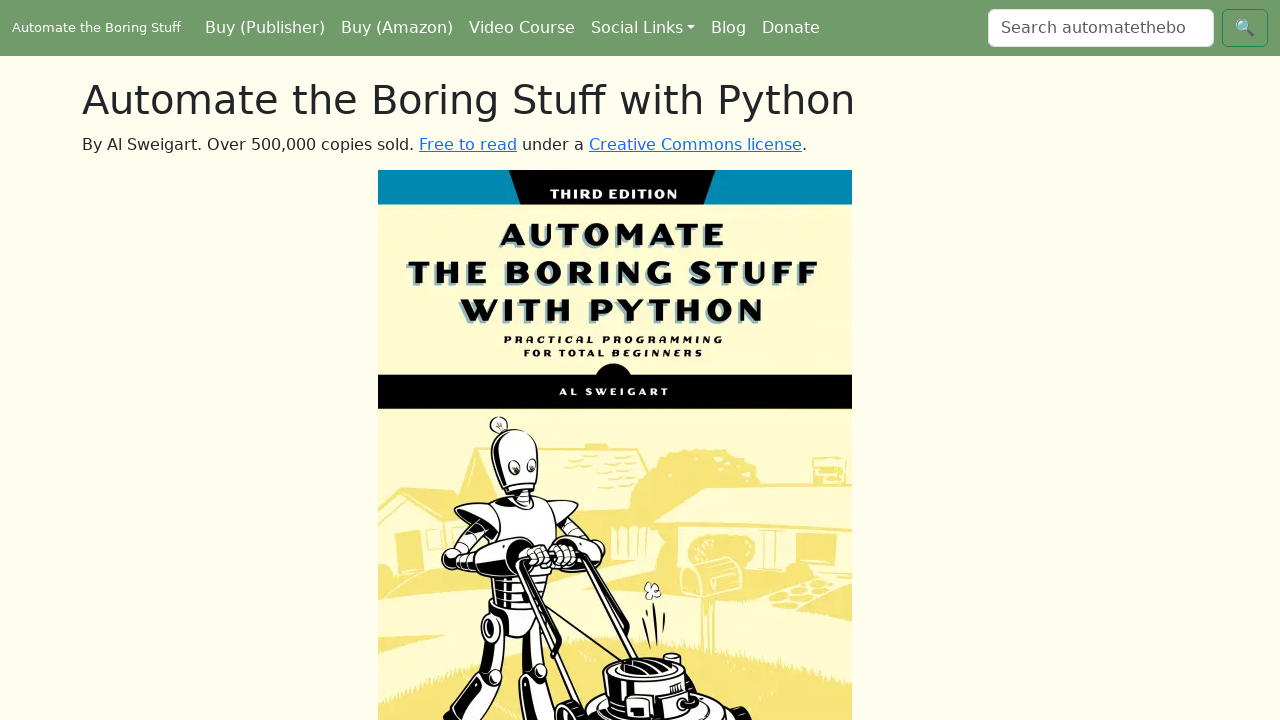

Page title loaded successfully for https://automatetheboringstuff.com
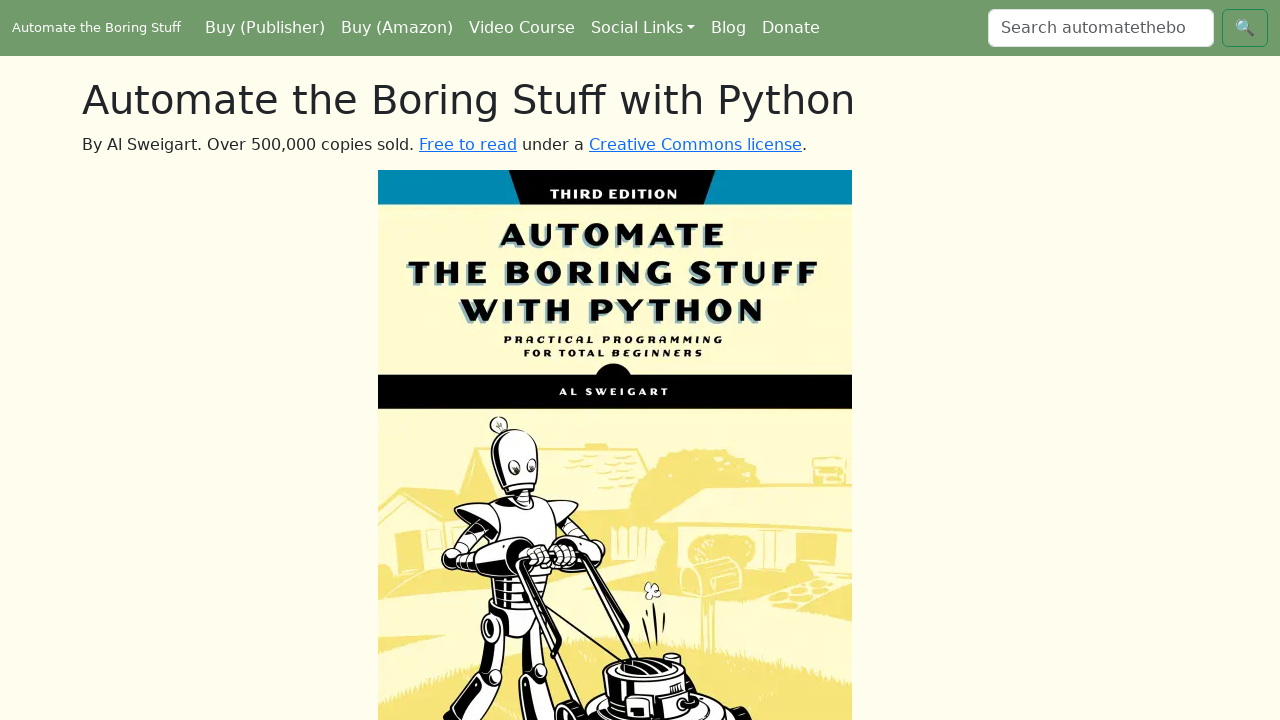

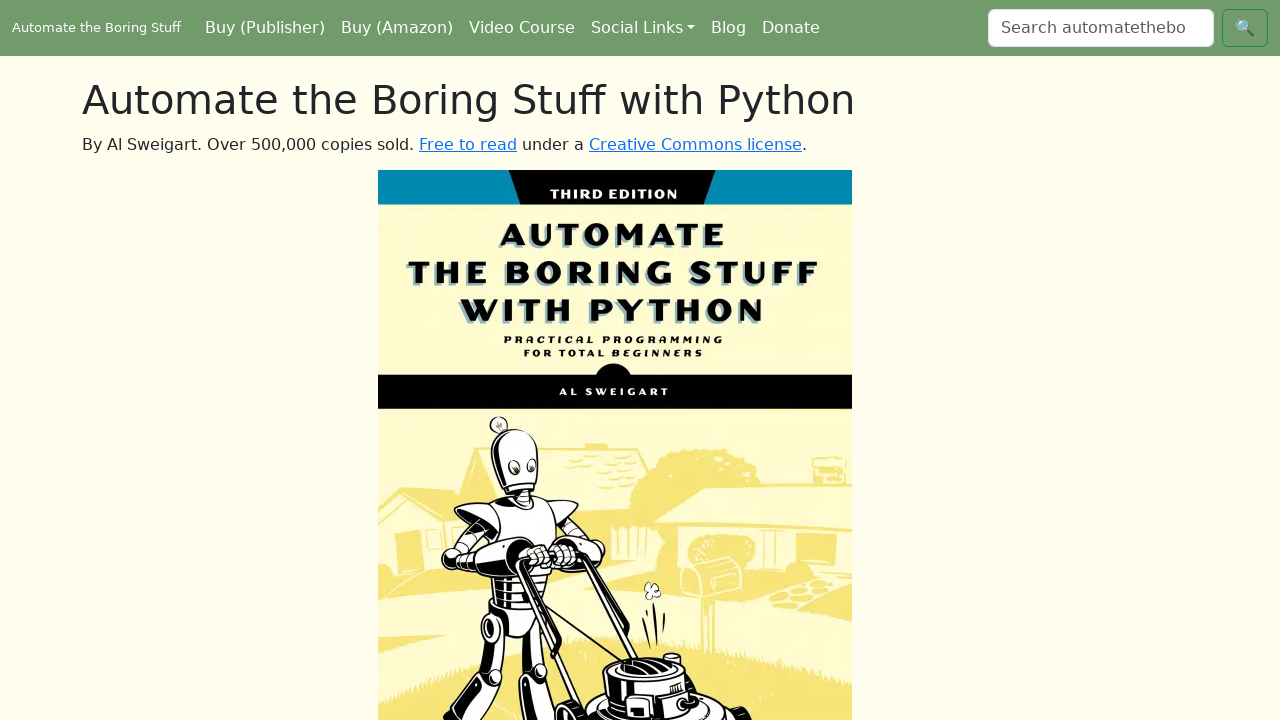